Tests alert and confirm dialogs, opens a new tab link, and navigates back in browser history

Starting URL: https://rahulshettyacademy.com/AutomationPractice/

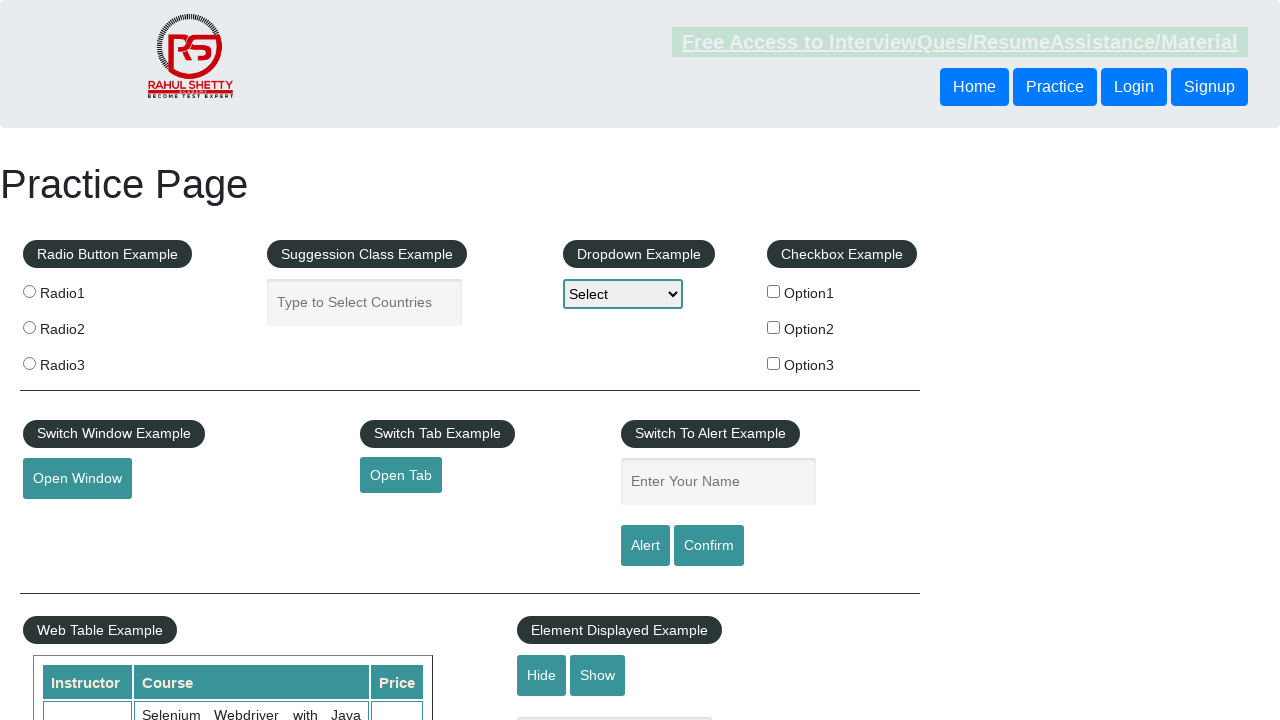

Clicked alert button to trigger alert dialog at (645, 546) on #alertbtn
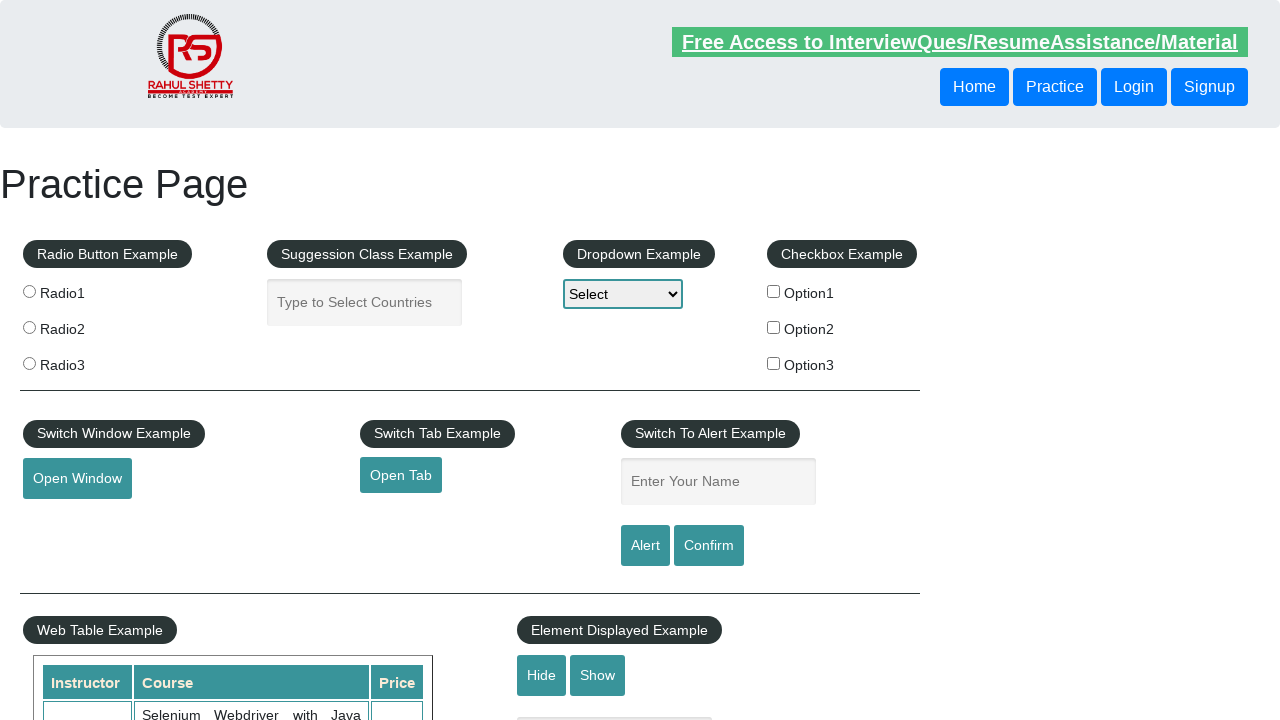

Clicked confirm button to trigger confirm dialog at (709, 546) on [value="Confirm"]
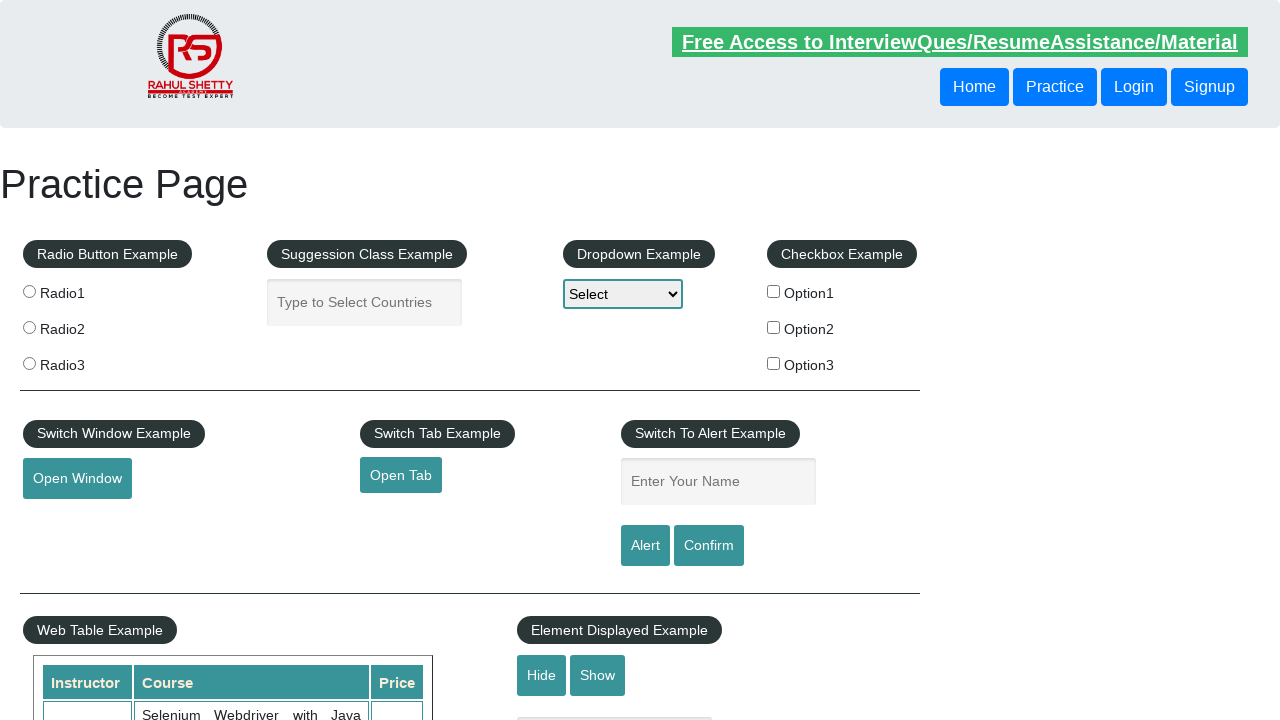

Removed target attribute from open tab link
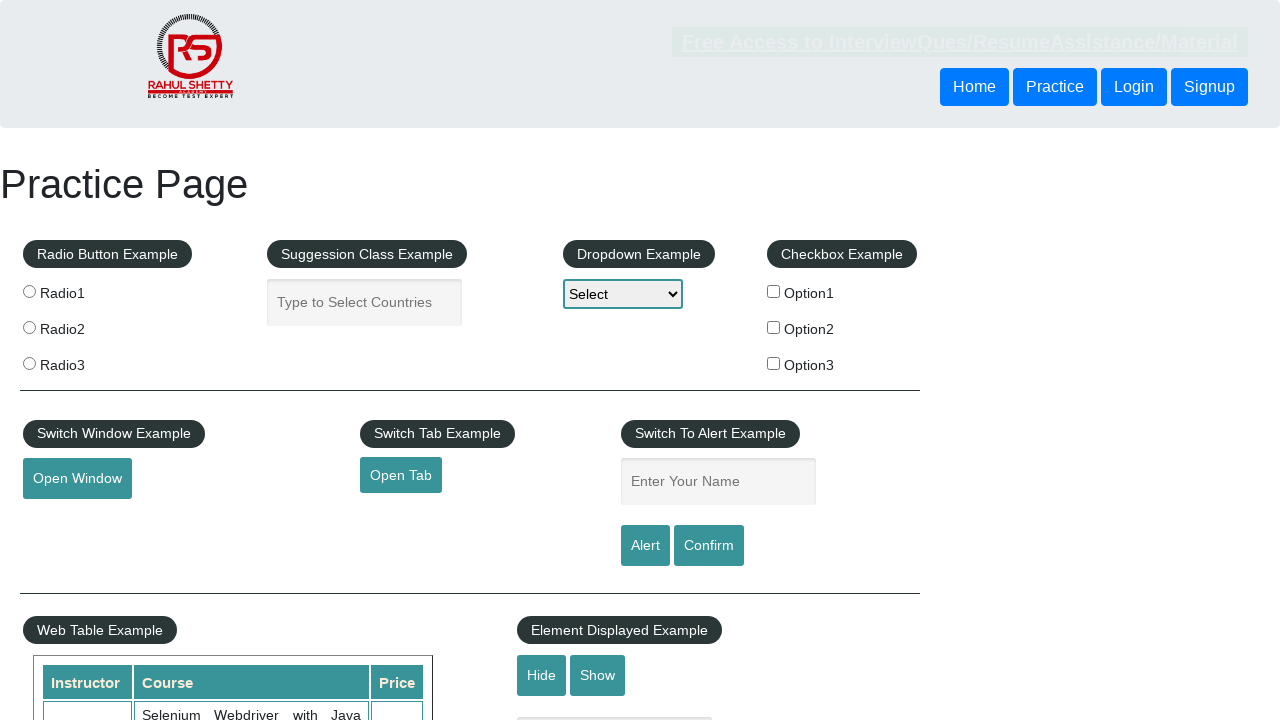

Clicked open tab link in current tab instead of new tab at (401, 475) on #opentab
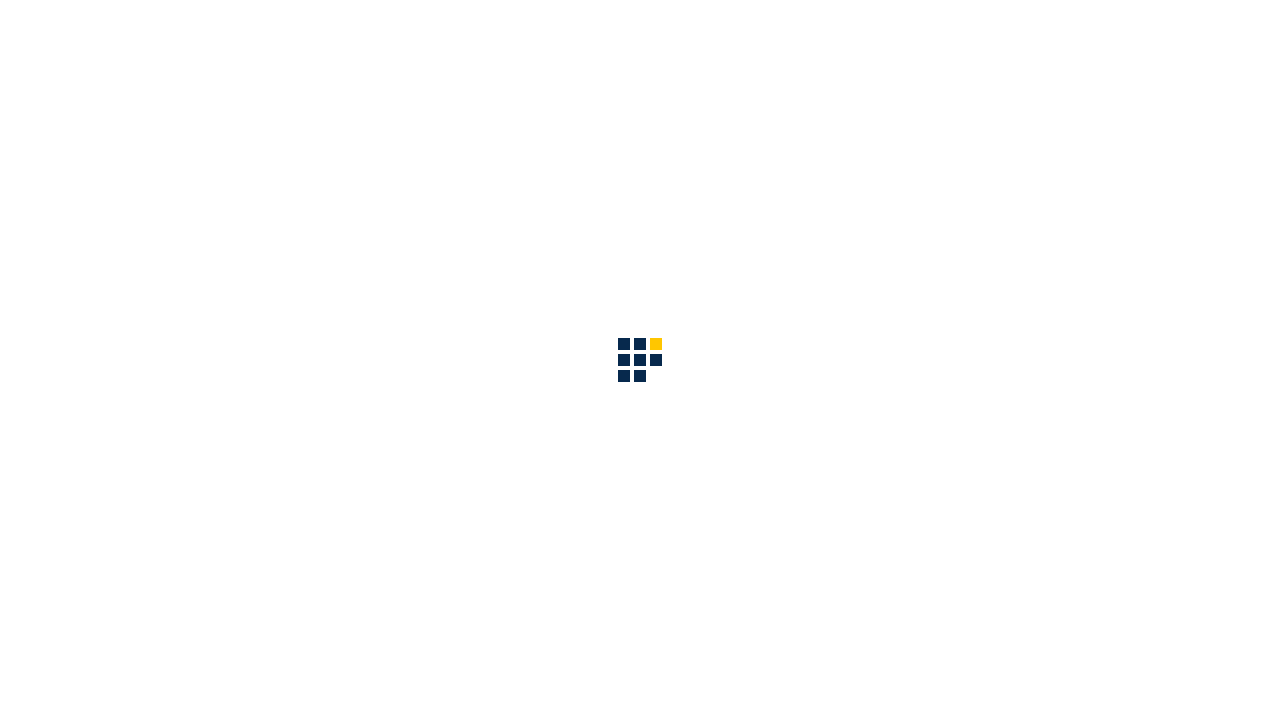

Navigated back in browser history
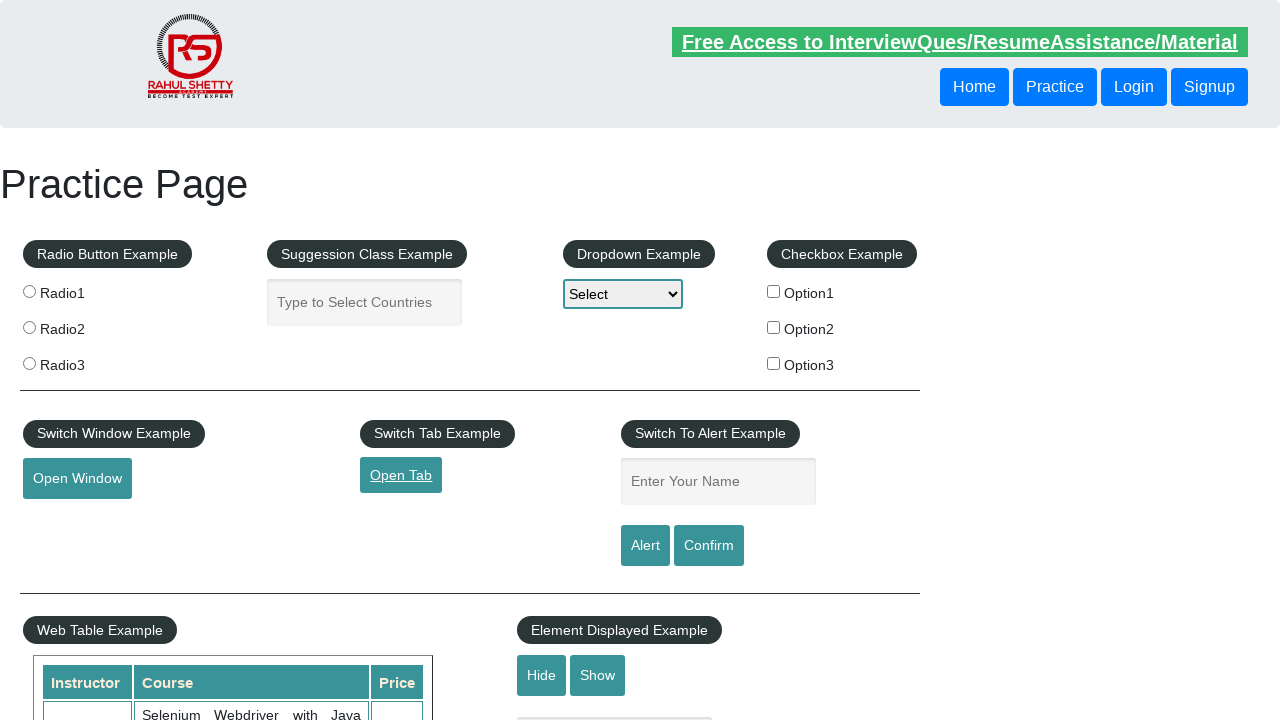

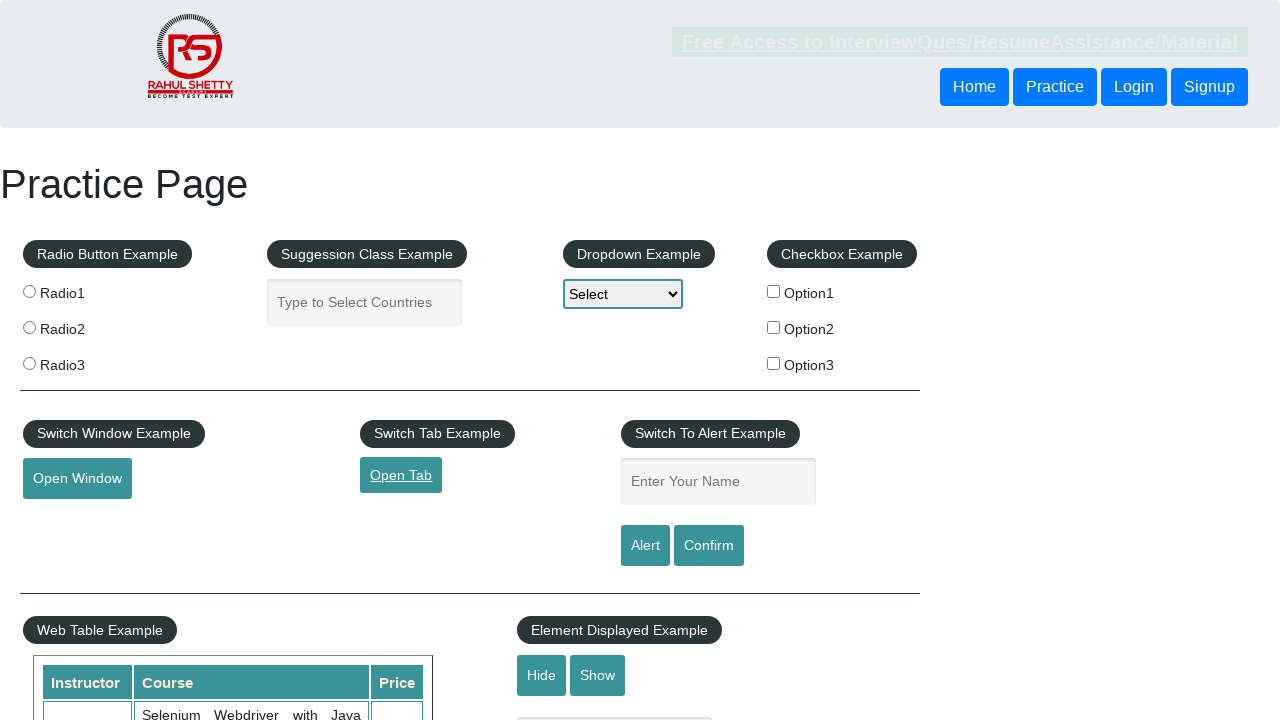